Tests various button interactions including checking if a button is disabled, finding button position, getting button colors and dimensions, and clicking a button to verify page title changes

Starting URL: https://leafground.com/button.xhtml

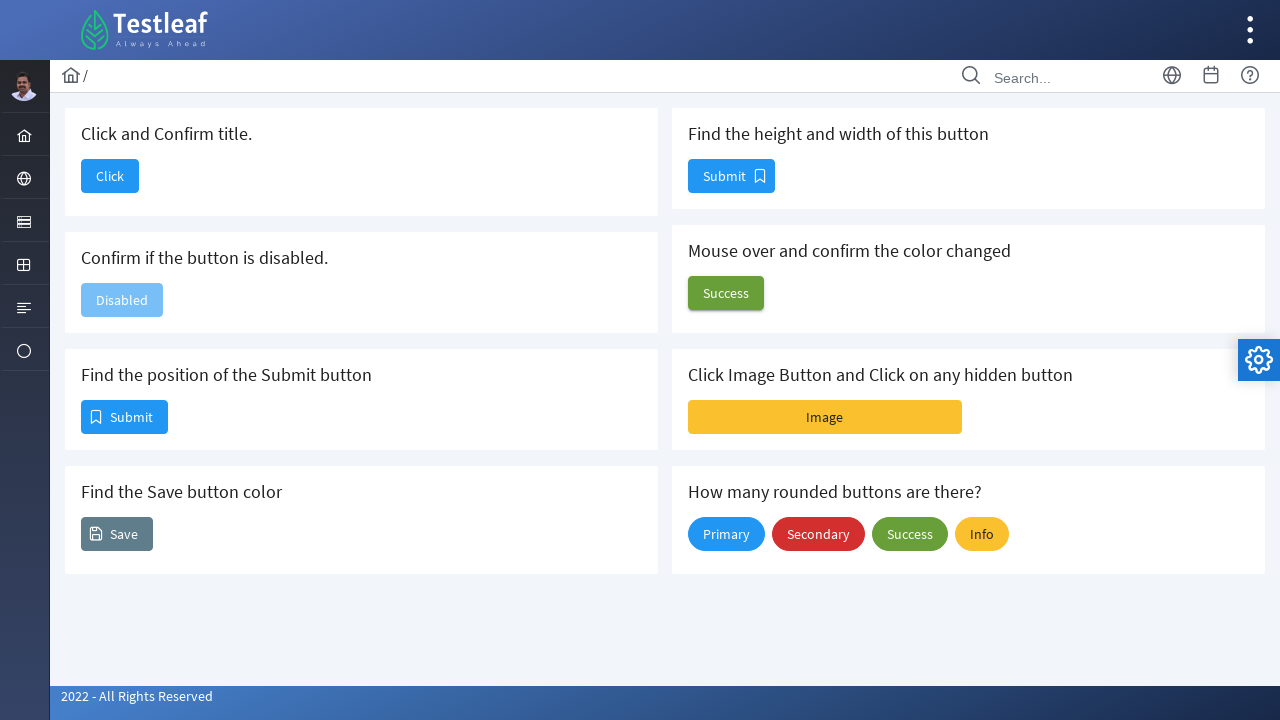

Located disabled button and retrieved its text content
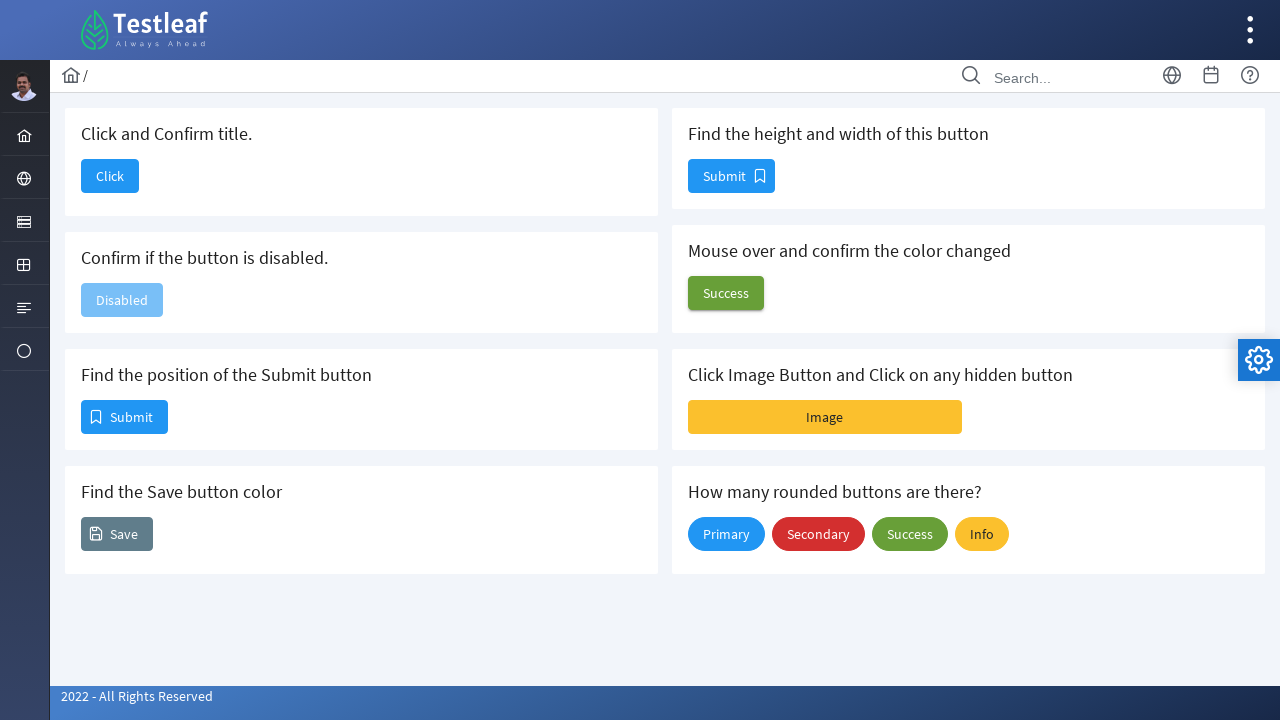

Retrieved bounding box position of first Submit button
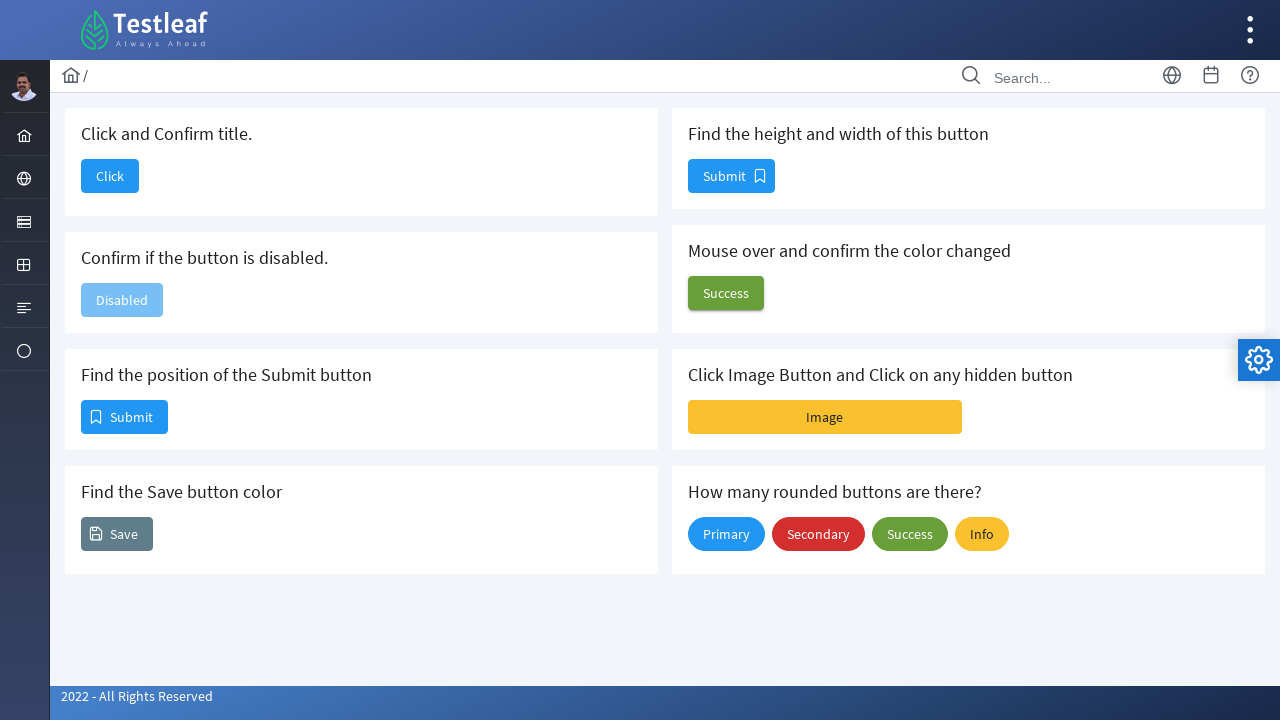

Retrieved computed color style of Save button
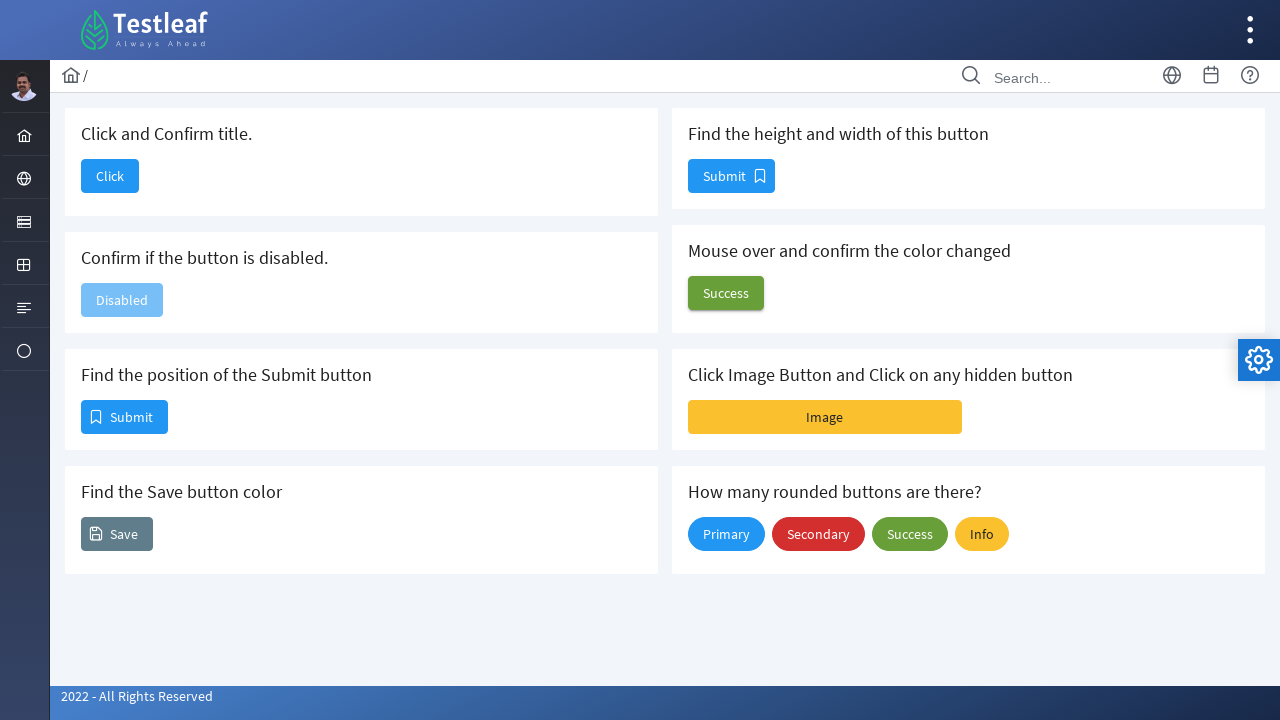

Retrieved dimensions (height and width) of Save button
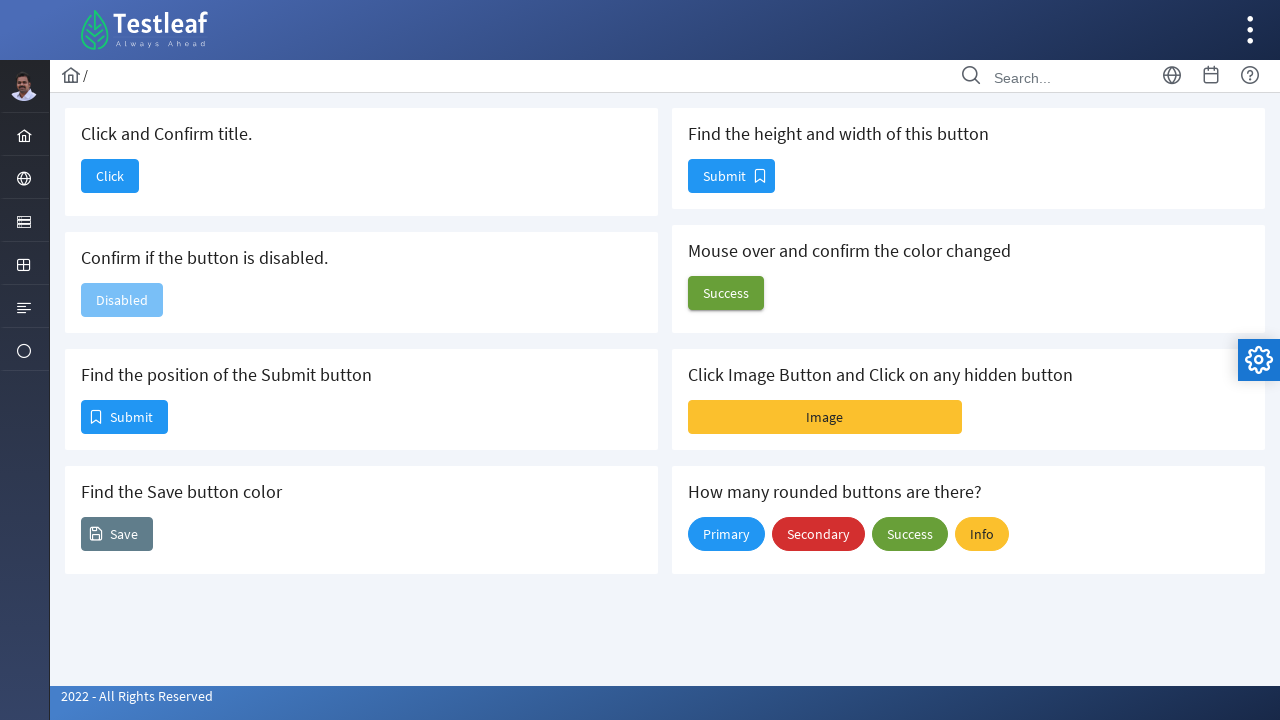

Clicked on 'Click and Confirm title' button at (110, 176) on xpath=//span[@class='ui-button-text ui-c']
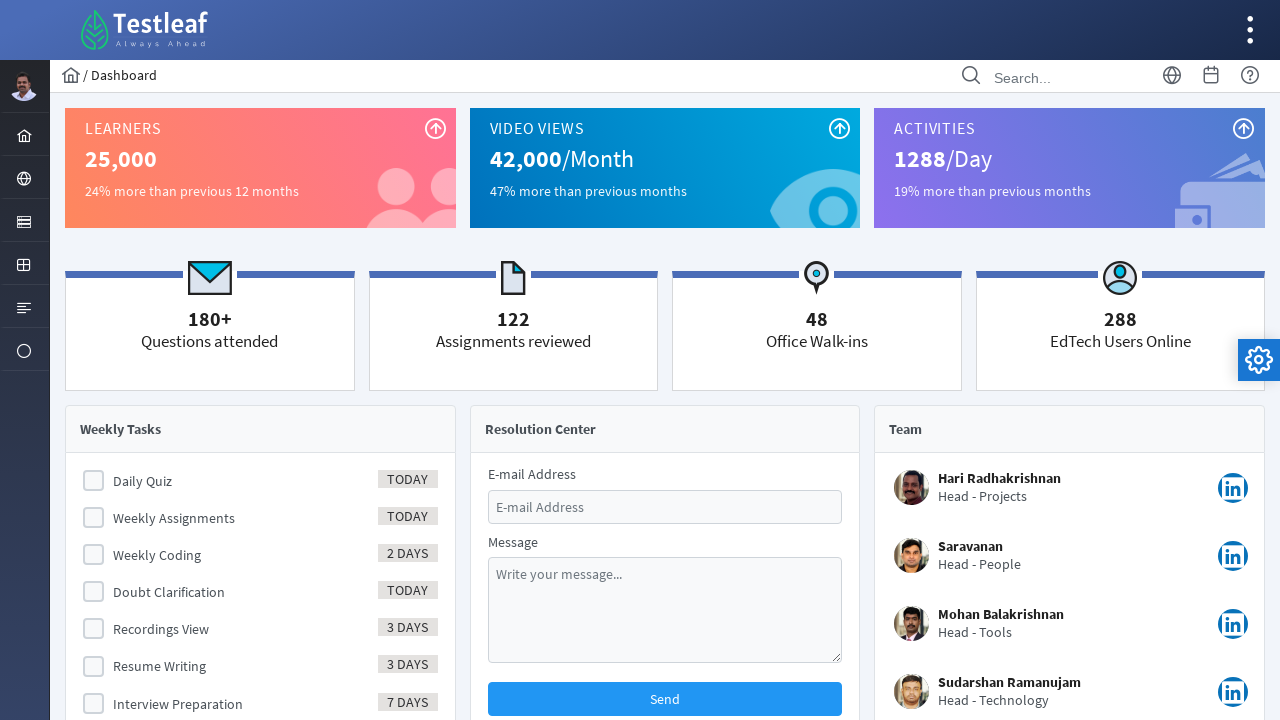

Retrieved page title after button click to verify title change
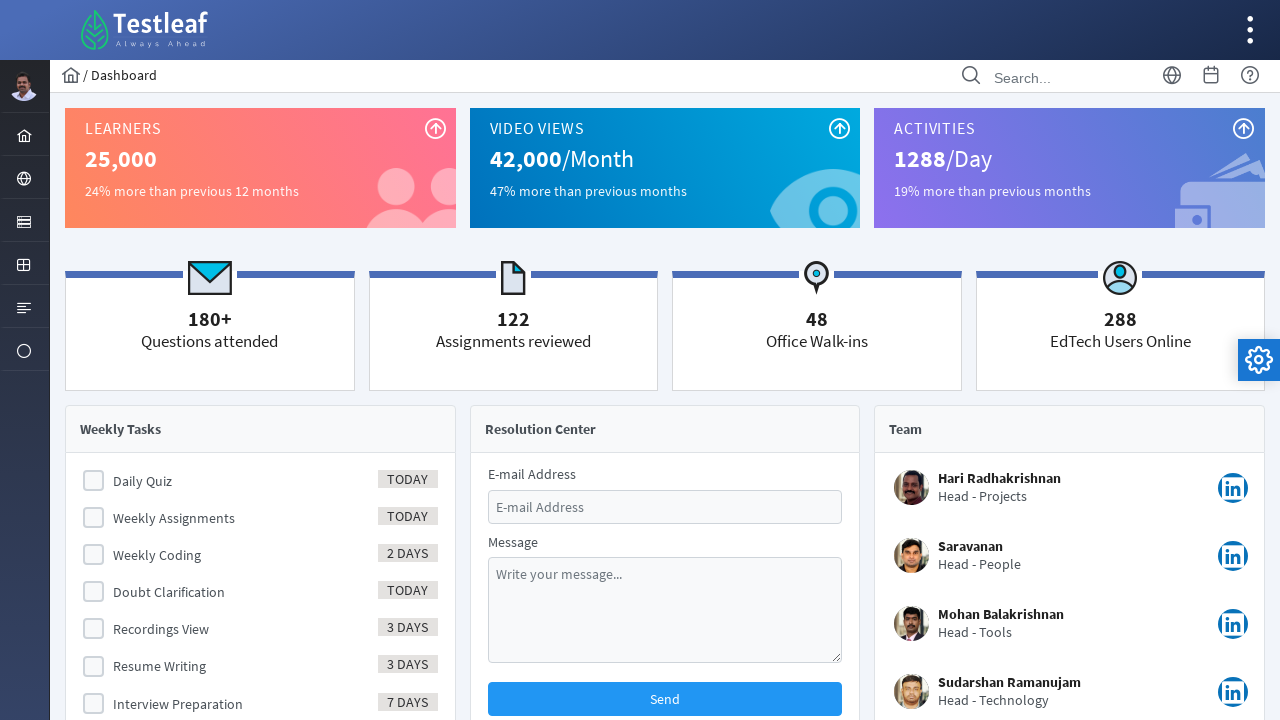

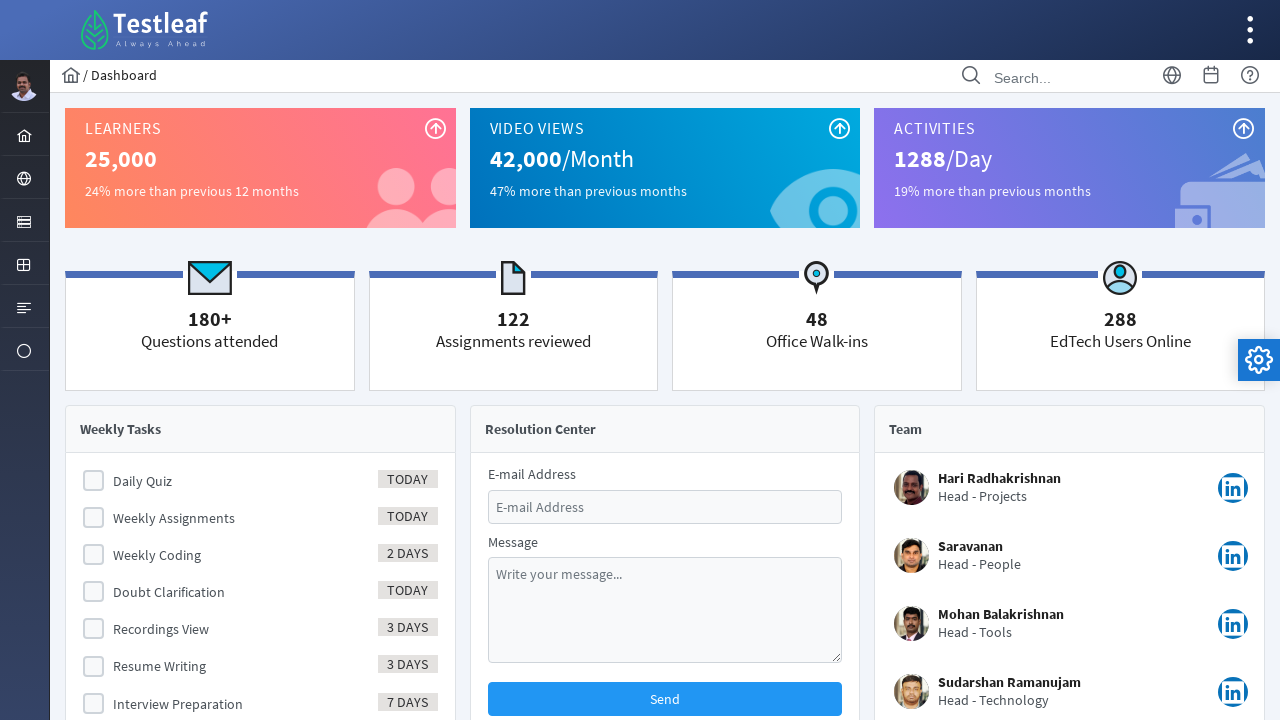